Tests dropdown and form interactions on a flight booking practice page by selecting currency options, incrementing passenger count, and selecting origin station

Starting URL: https://rahulshettyacademy.com/dropdownsPractise/

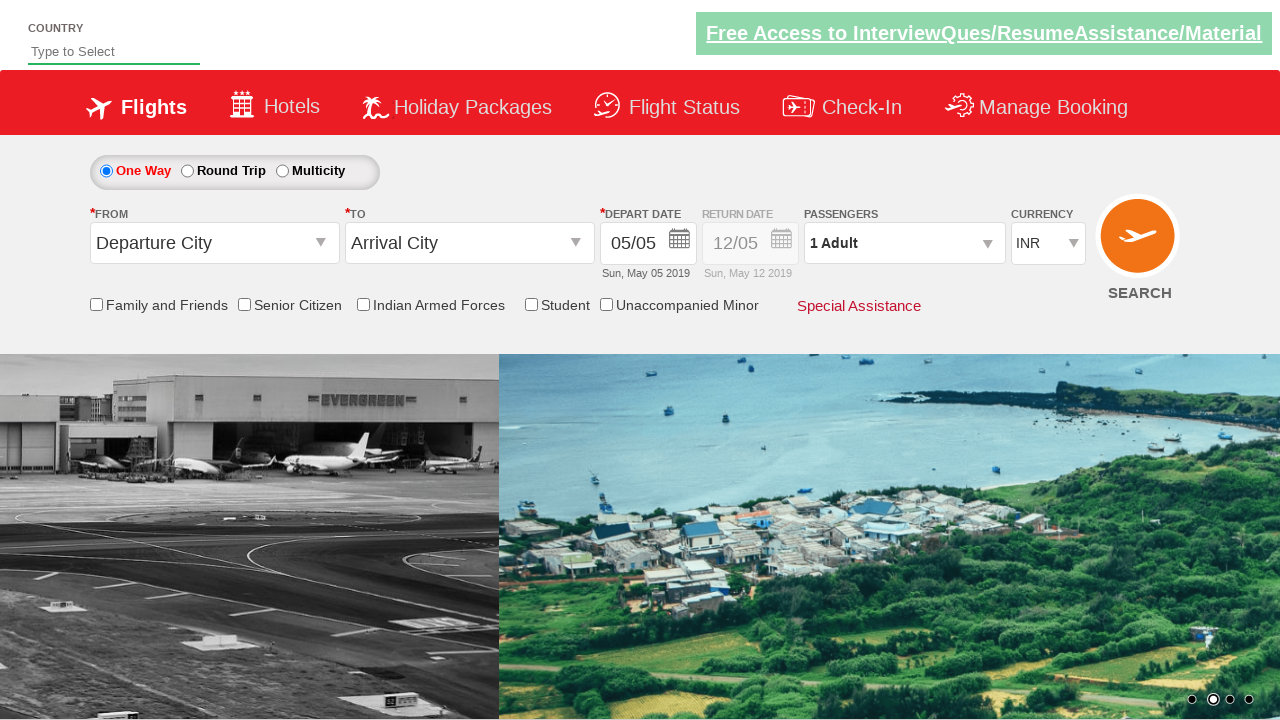

Clicked on currency dropdown at (1048, 244) on select[name='ctl00$mainContent$DropDownListCurrency']
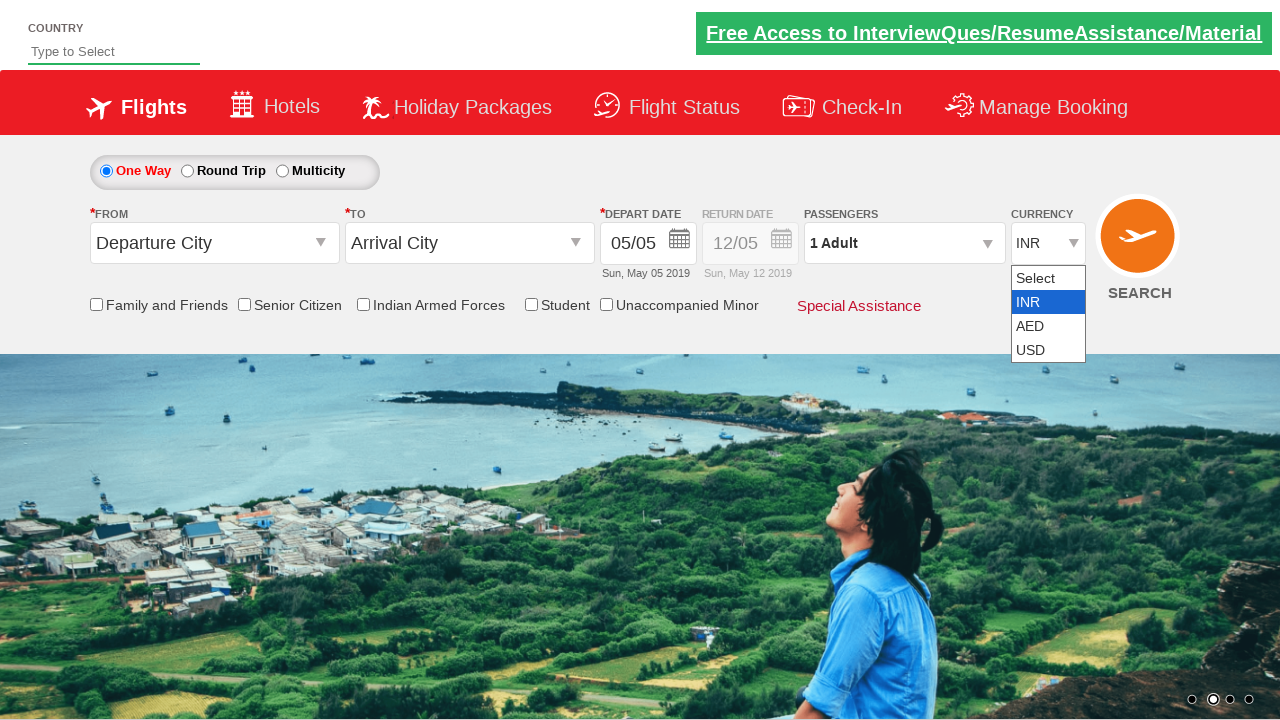

Selected currency option by index 1 on select[name='ctl00$mainContent$DropDownListCurrency']
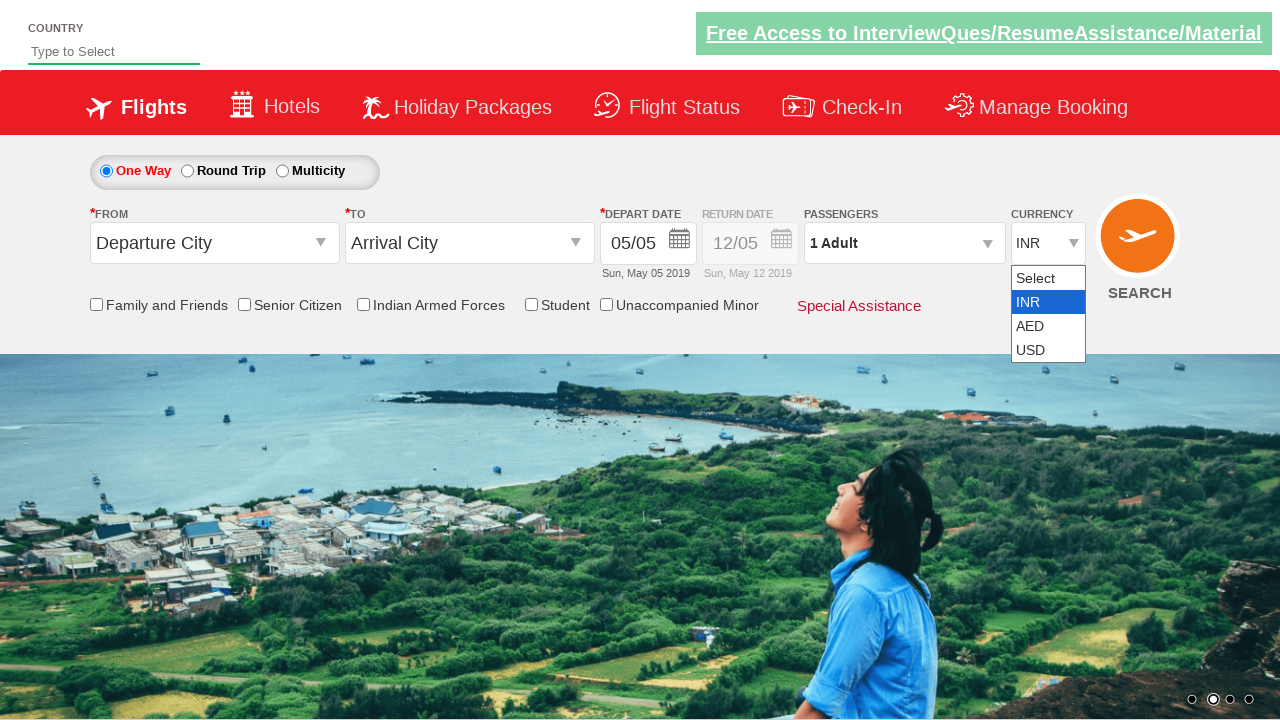

Selected AED currency by value on select[name='ctl00$mainContent$DropDownListCurrency']
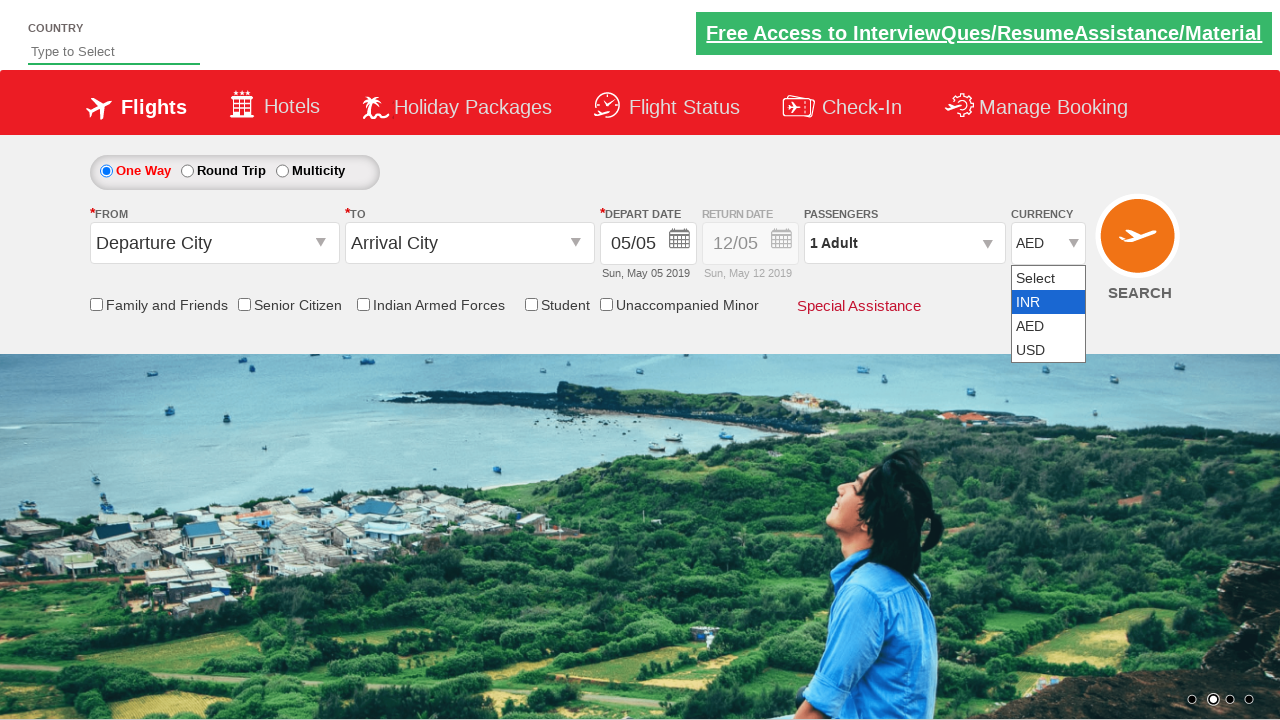

Selected USD currency by visible text on select[name='ctl00$mainContent$DropDownListCurrency']
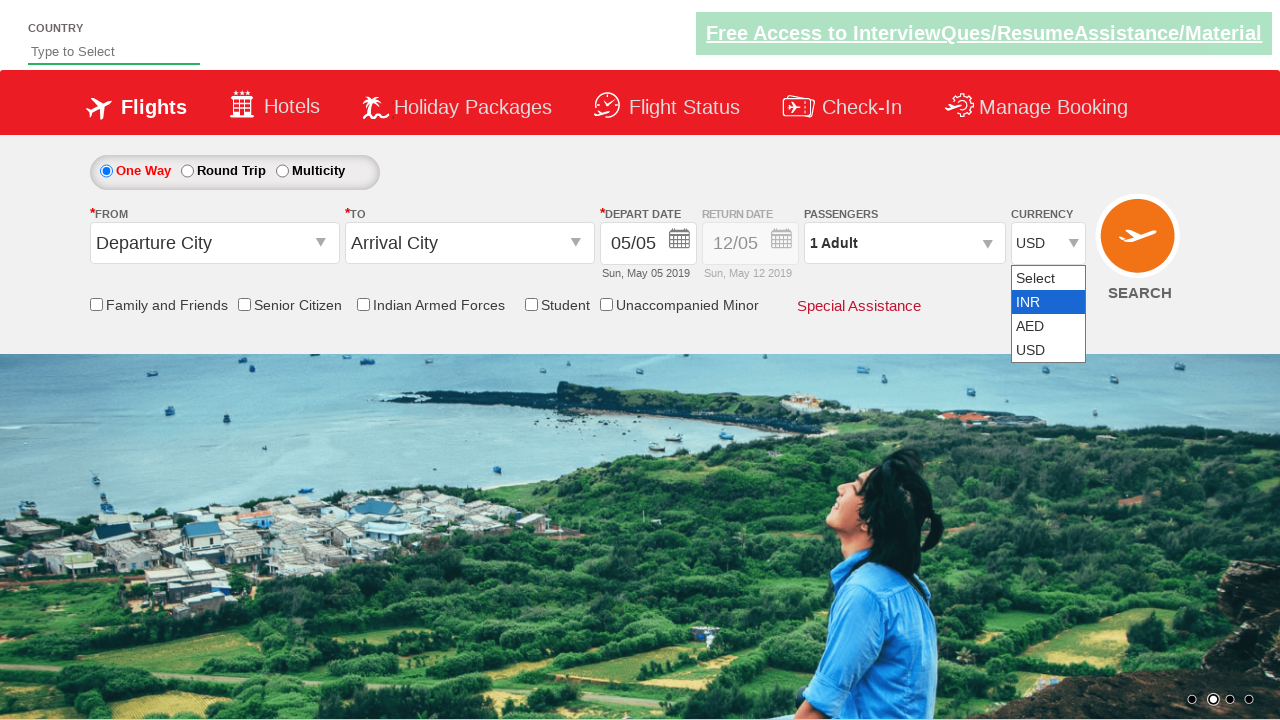

Clicked on passenger info dropdown at (904, 243) on div#divpaxinfo
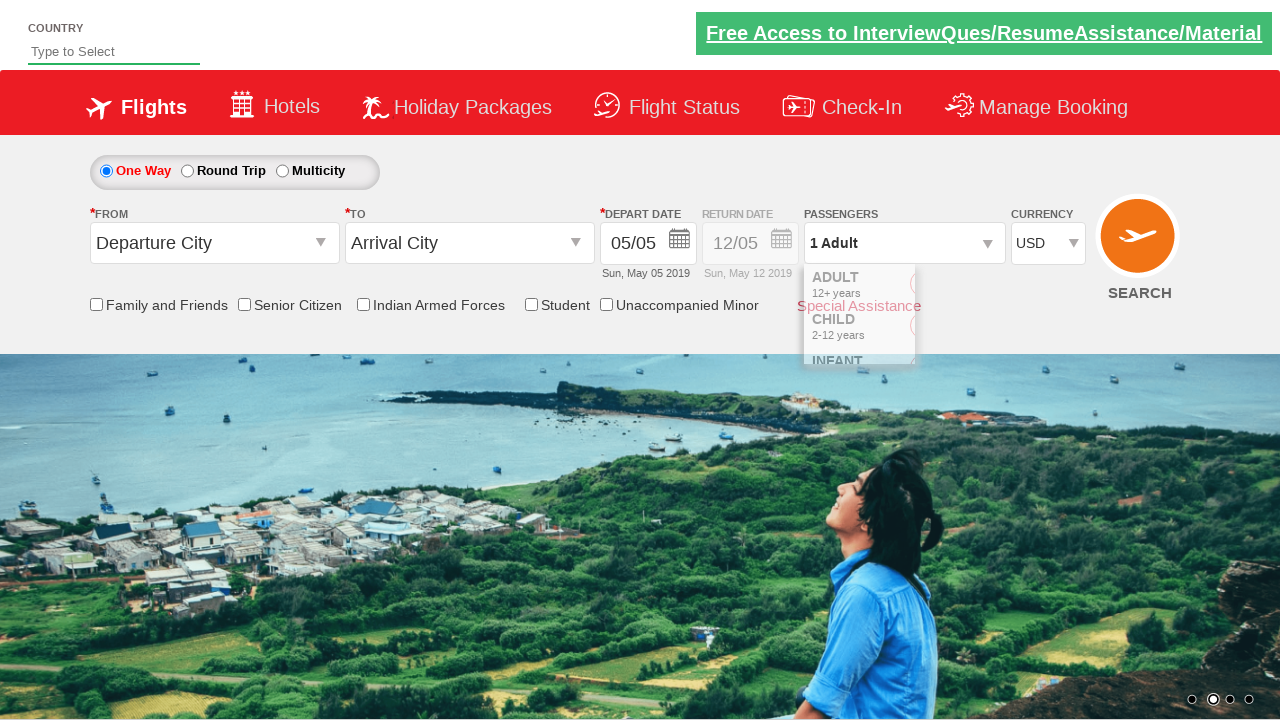

Incremented adult passenger count (iteration 1/4) at (982, 288) on span#hrefIncAdt
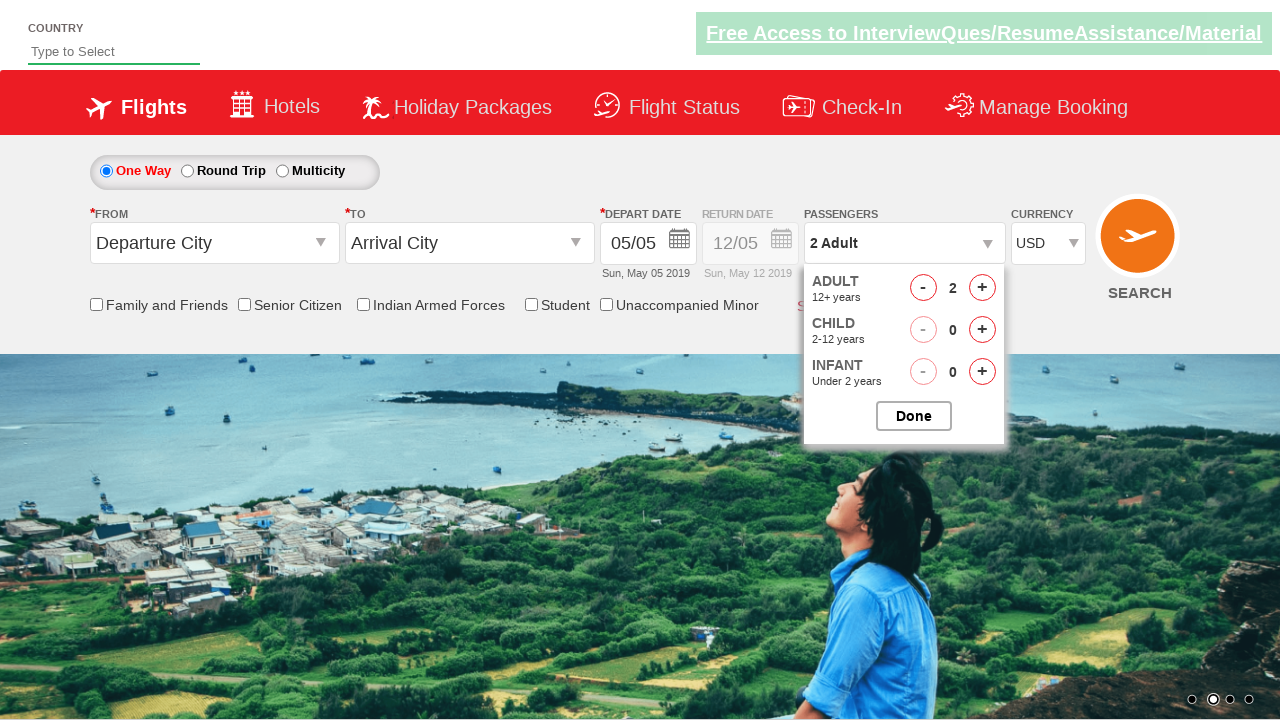

Incremented adult passenger count (iteration 2/4) at (982, 288) on span#hrefIncAdt
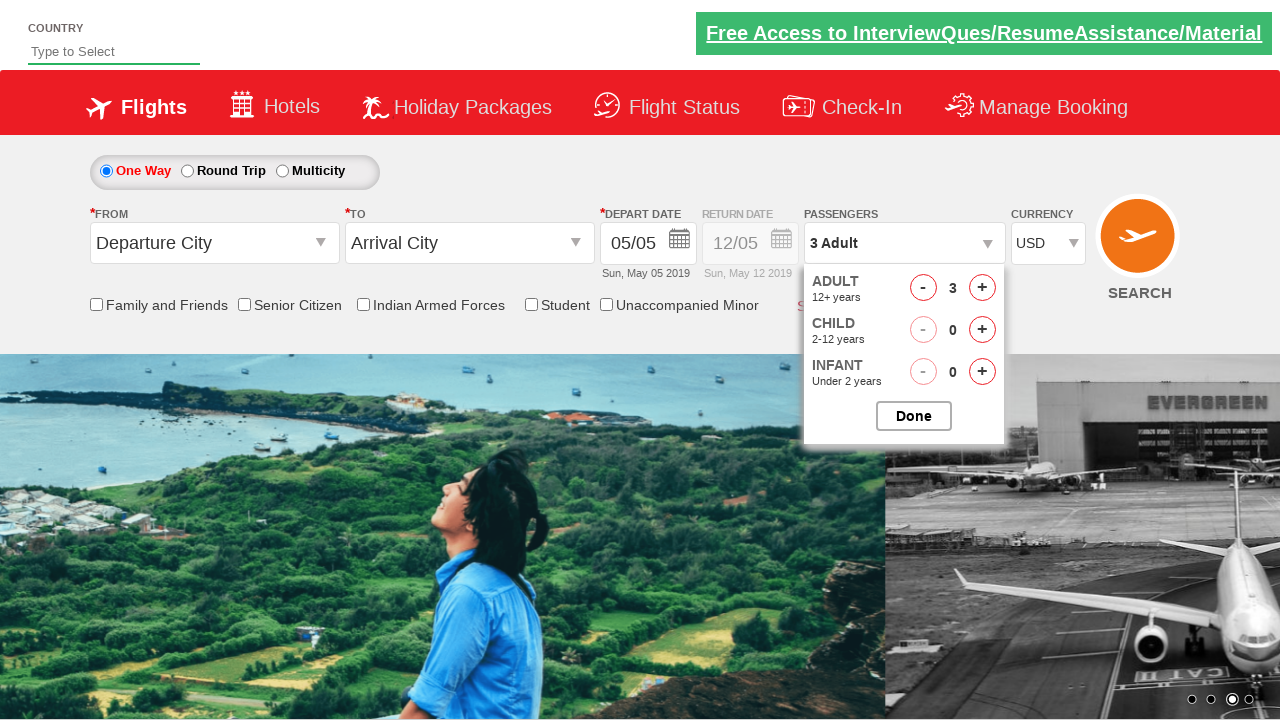

Incremented adult passenger count (iteration 3/4) at (982, 288) on span#hrefIncAdt
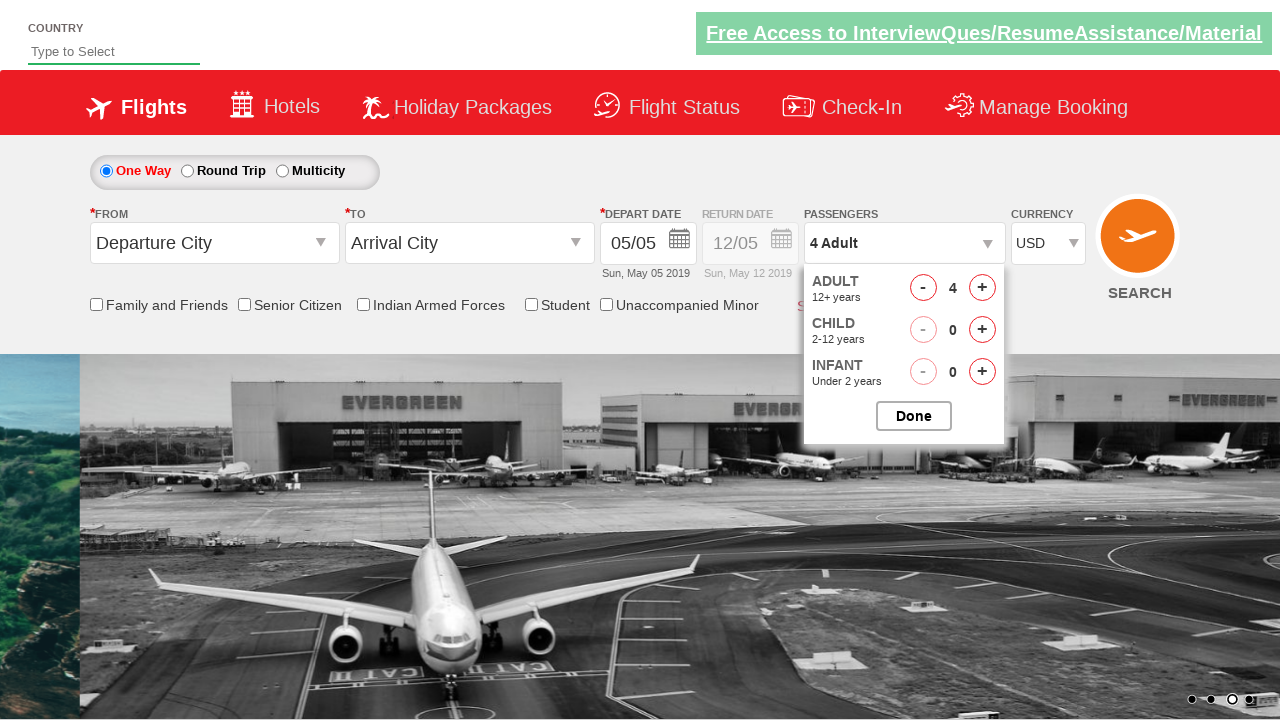

Incremented adult passenger count (iteration 4/4) at (982, 288) on span#hrefIncAdt
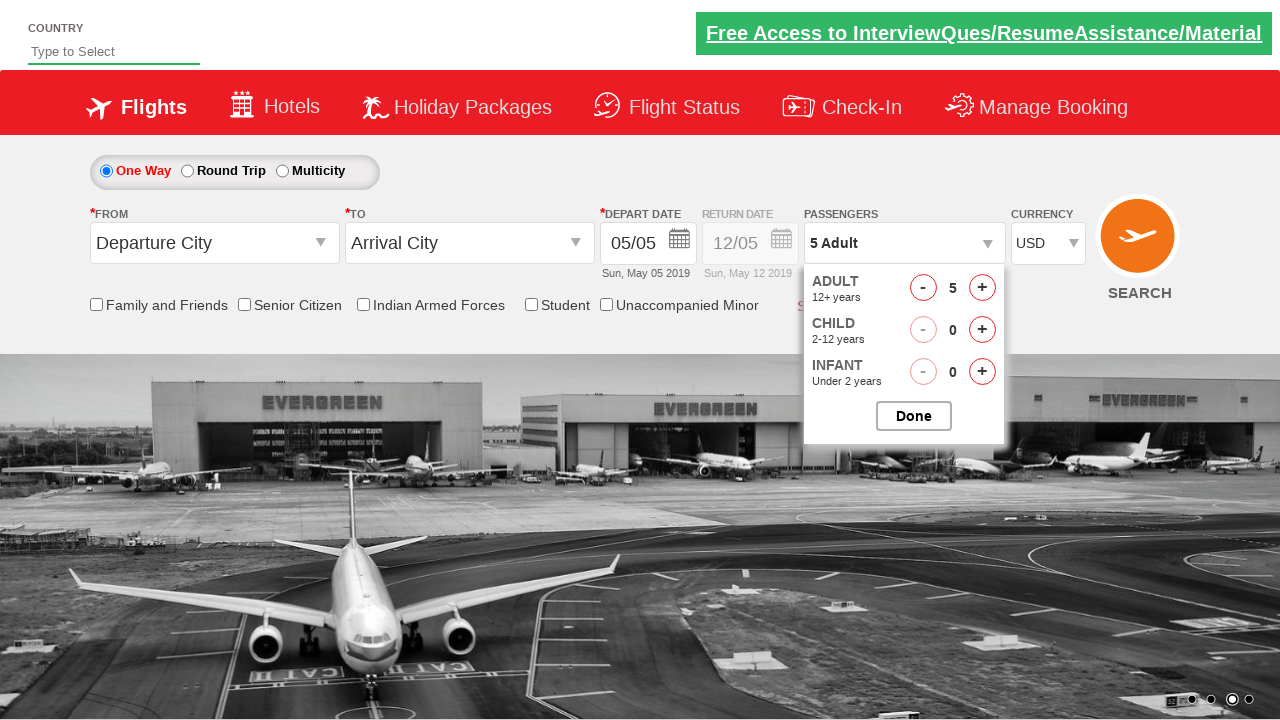

Closed passenger options panel at (914, 416) on input#btnclosepaxoption
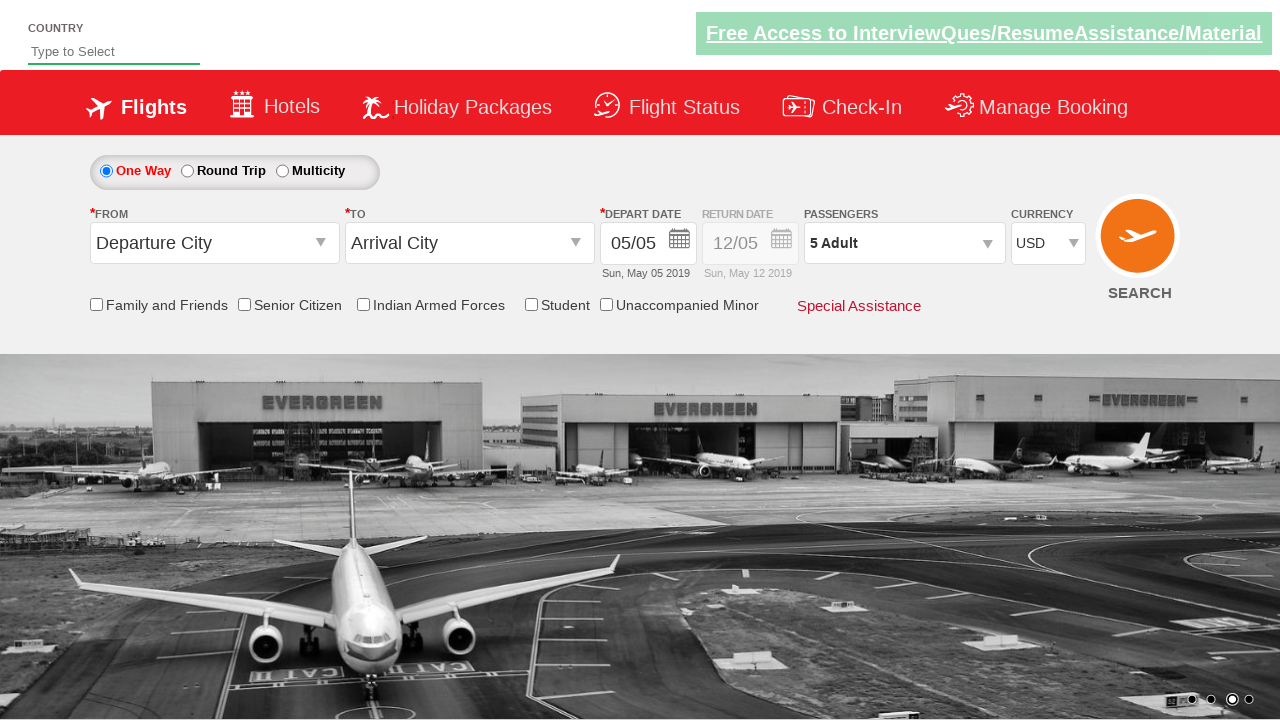

Clicked on origin station input field at (214, 243) on input#ctl00_mainContent_ddl_originStation1_CTXT
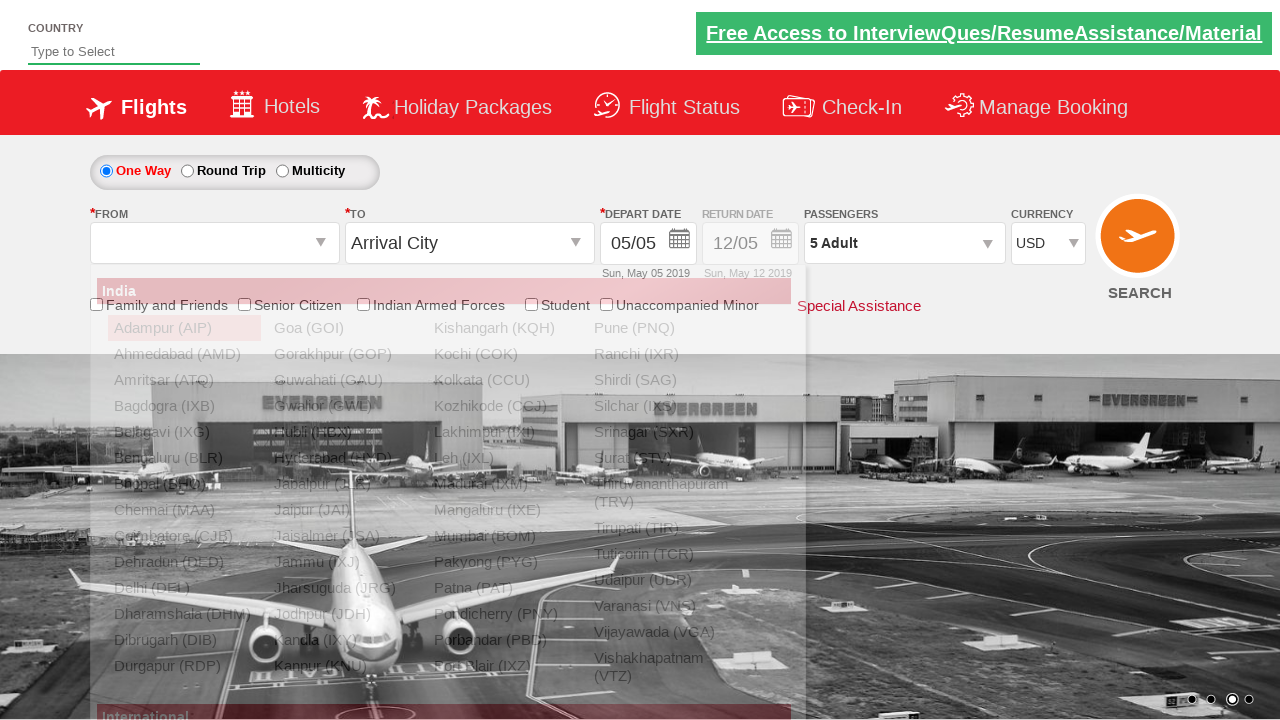

Selected Gorakhpur (GOP) as origin station at (344, 354) on a:has-text('Gorakhpur (GOP)')
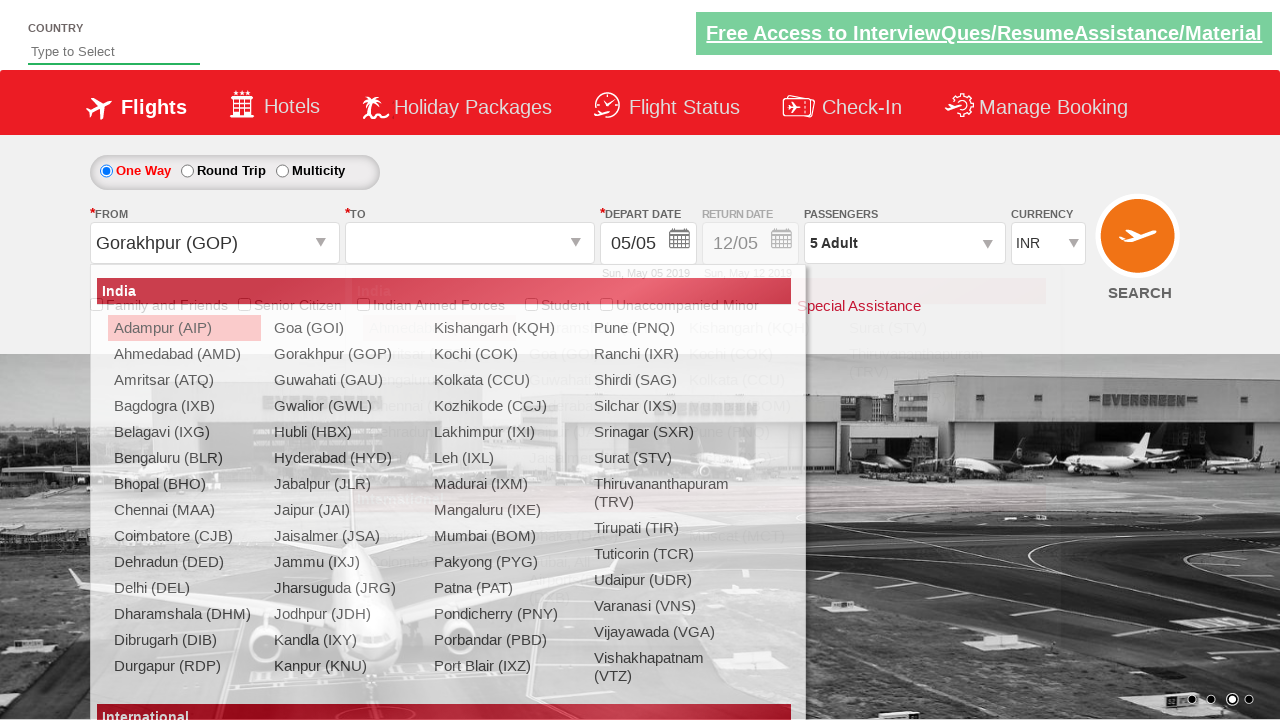

Waited 1000ms for origin station selection to be processed
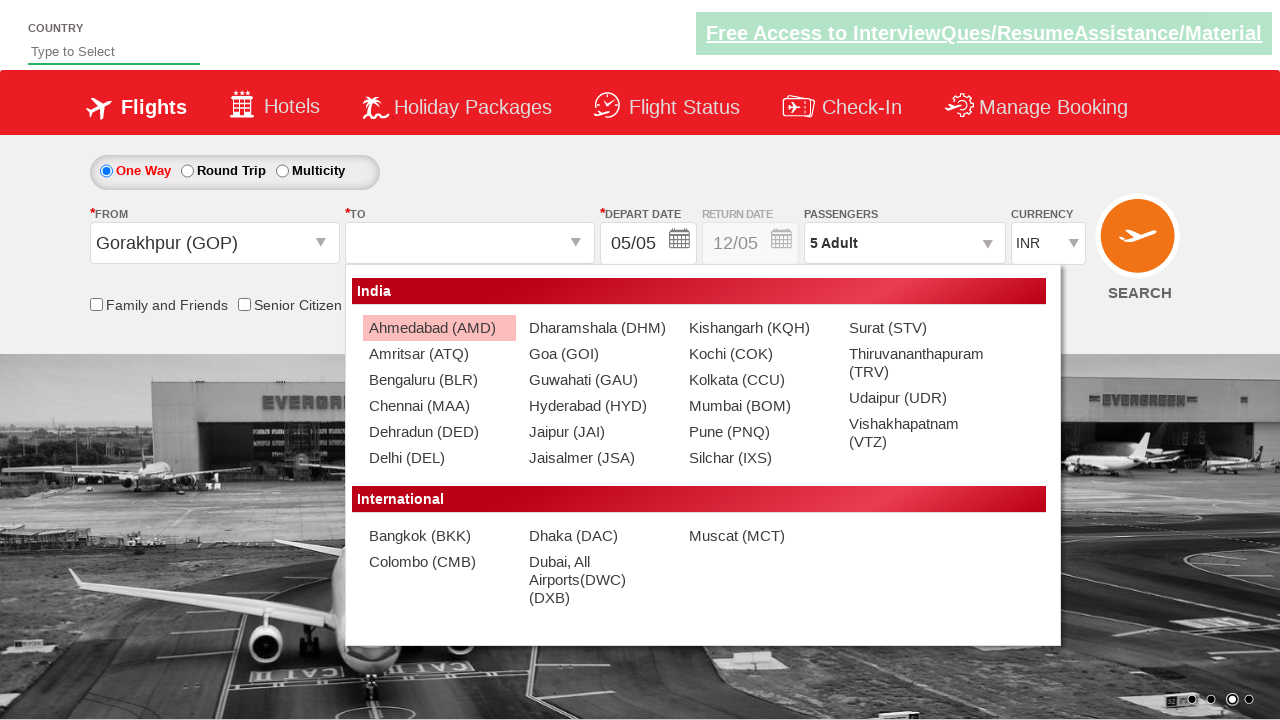

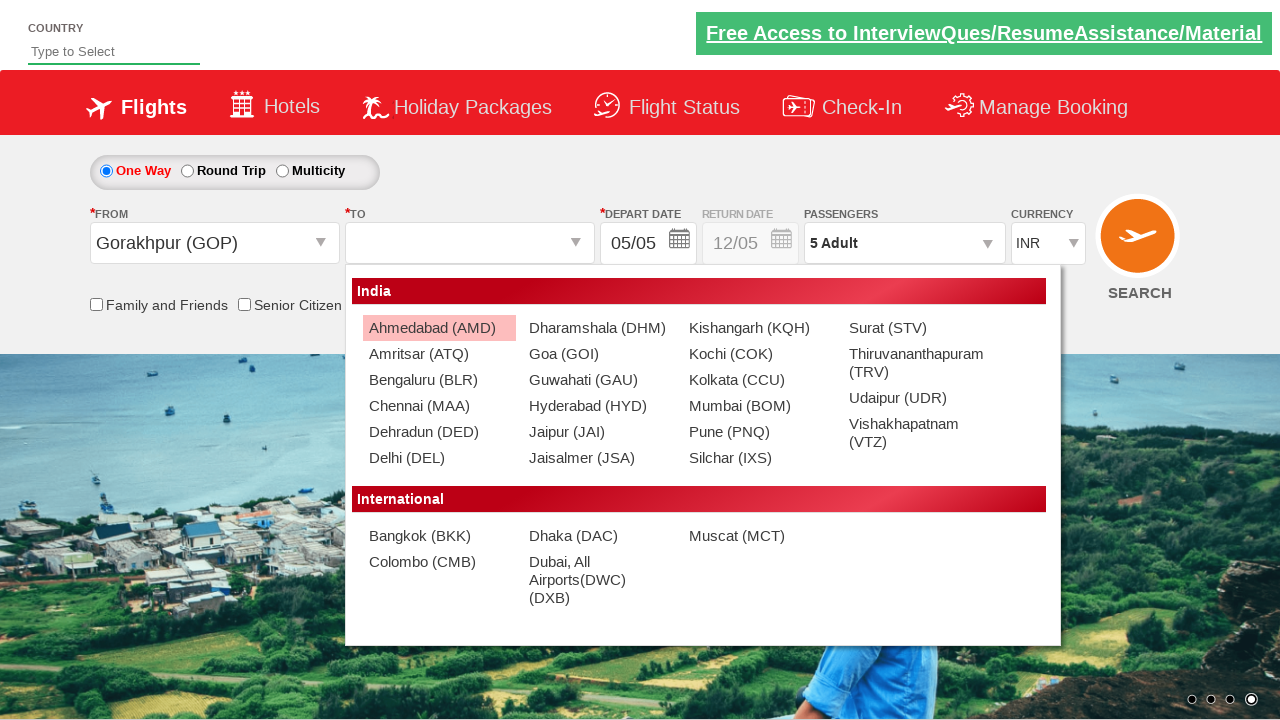